Tests the login form error message when both username and password fields are empty

Starting URL: https://www.saucedemo.com/

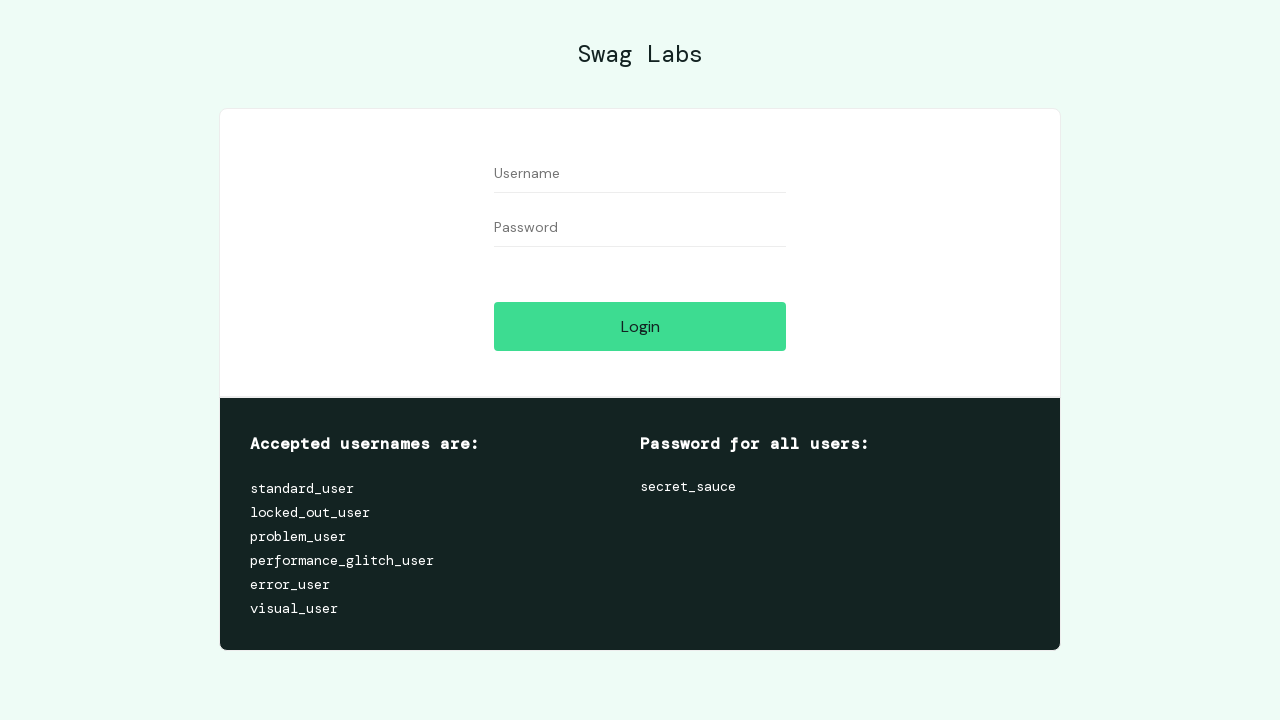

Clicked login button with empty username and password fields at (640, 326) on #login-button
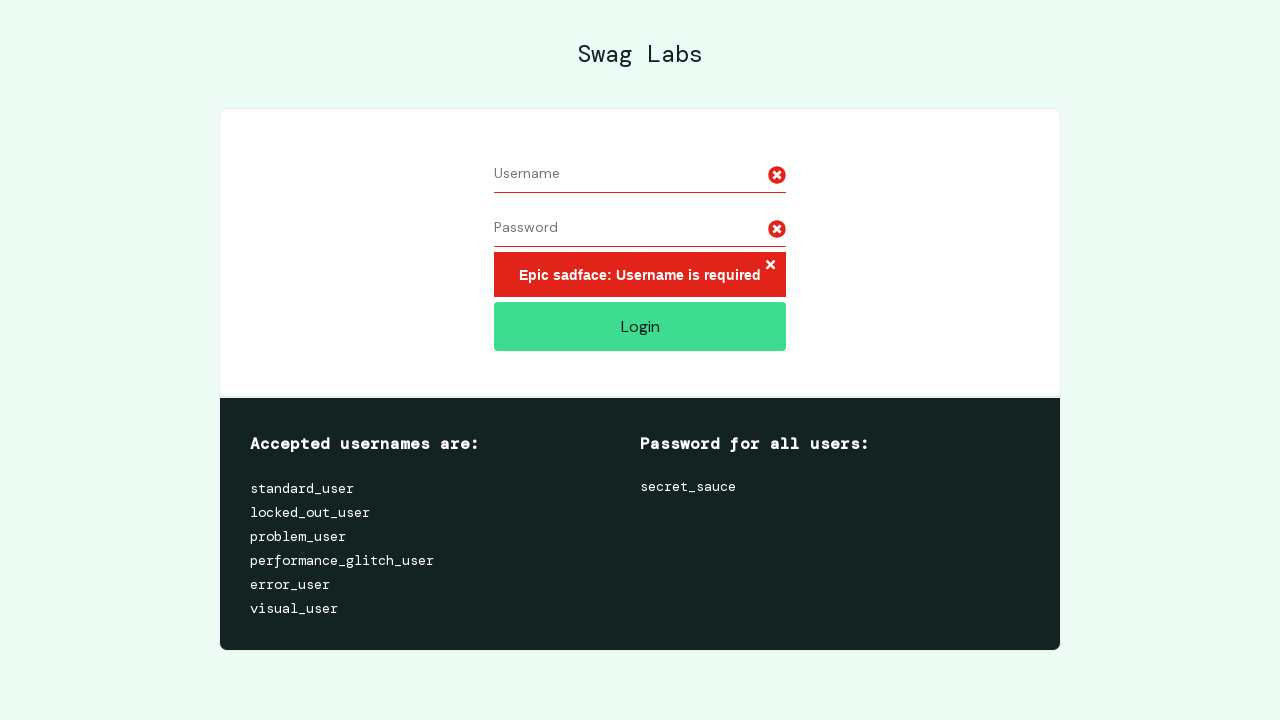

Error message appeared on the page
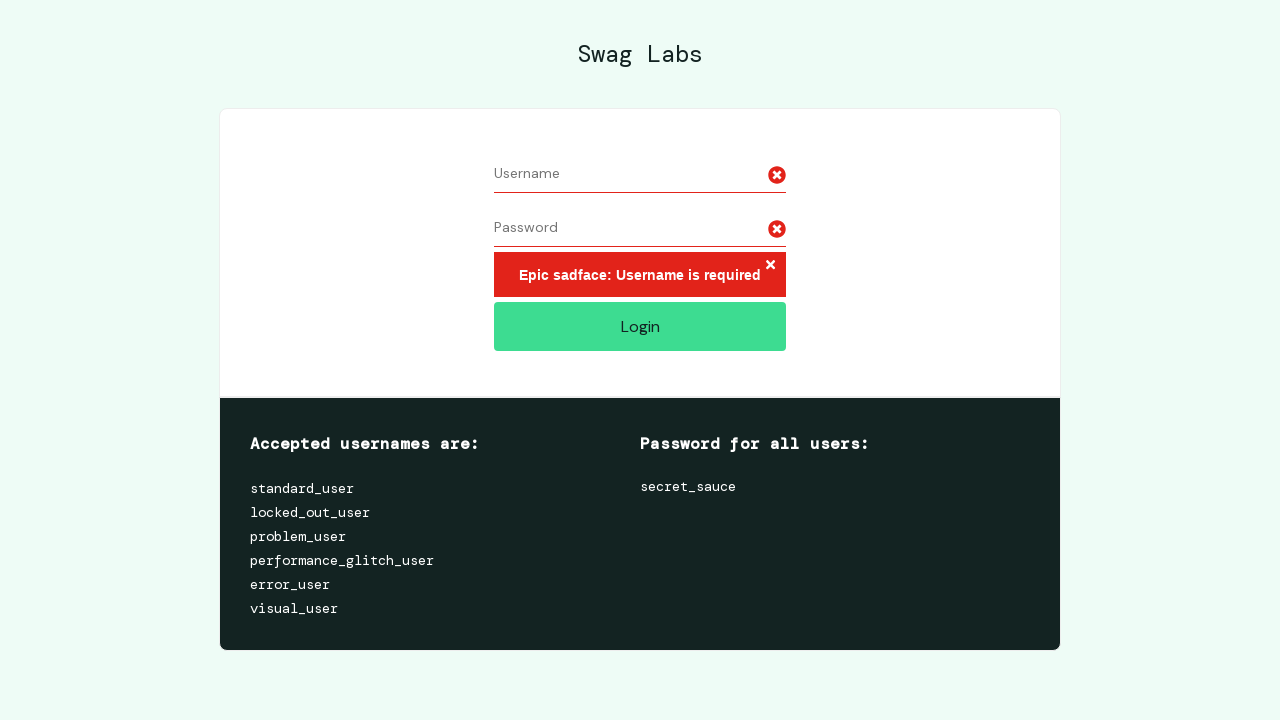

Located error message element
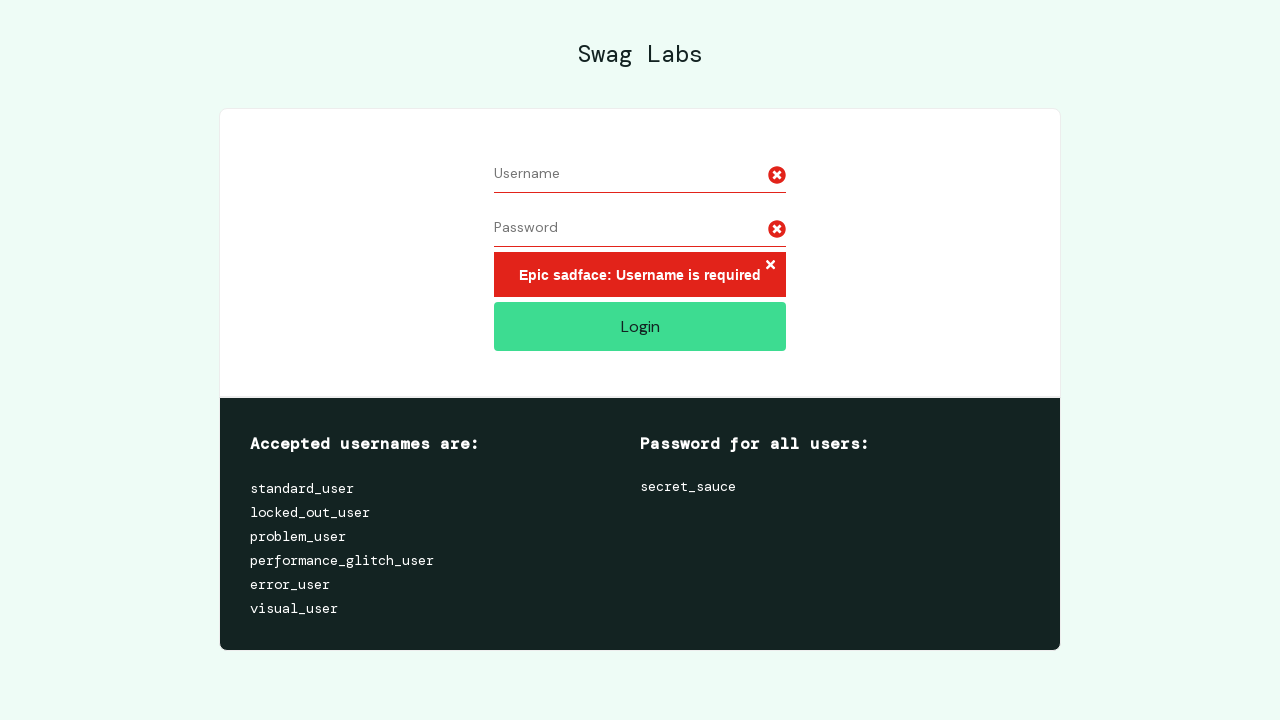

Verified error message text is 'Epic sadface: Username is required'
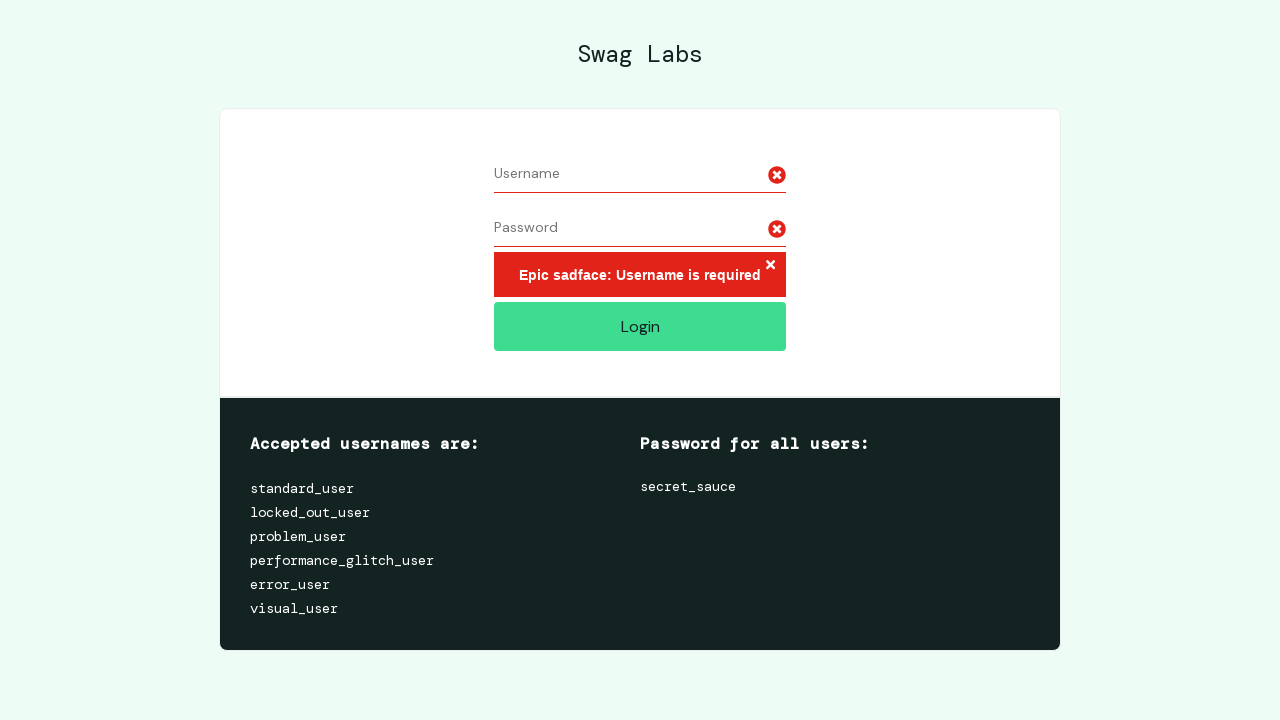

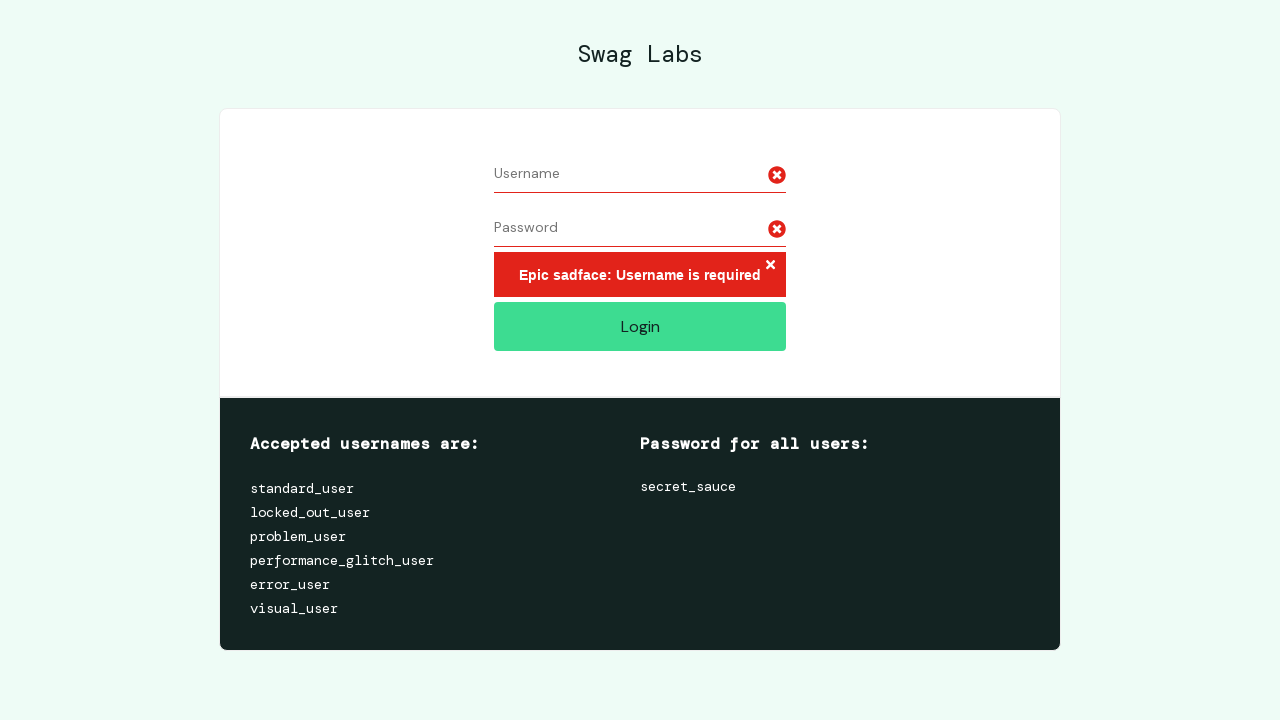